Tests various UI interactions on a practice page including dropdown selection, checkbox, radio buttons, date picker, drag and drop, button clicks, and search functionality

Starting URL: https://faruk-hasan.com/automation/playwright-selenium-cypress-practice.html

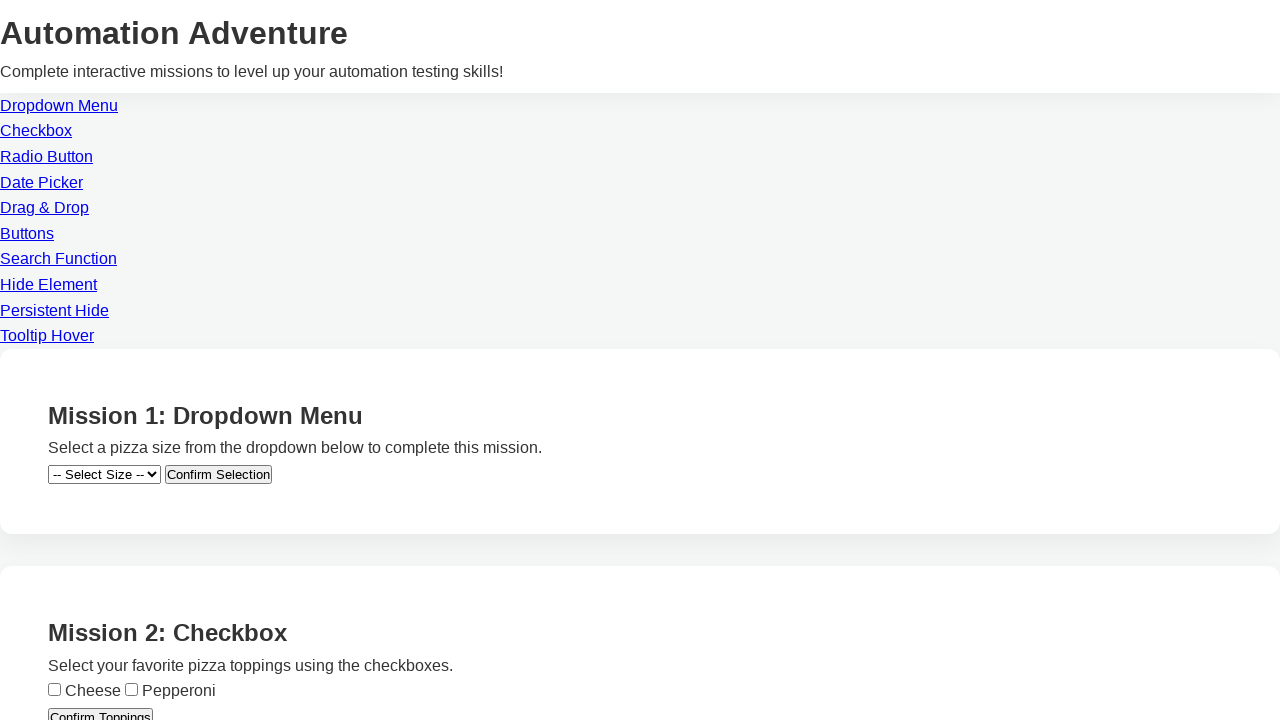

Selected 'small' from pizza size dropdown on select#pizza-size
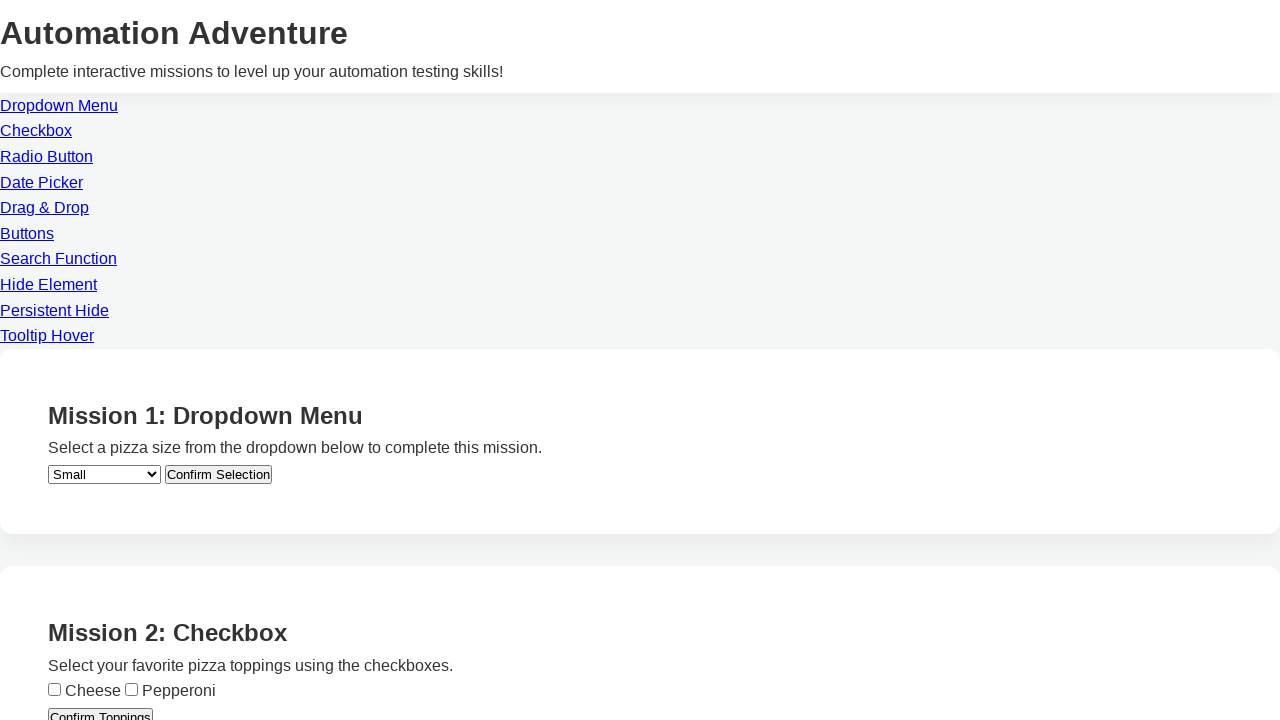

Clicked 'Confirm Selection' button at (218, 474) on button >> internal:has-text="Confirm Selection"i
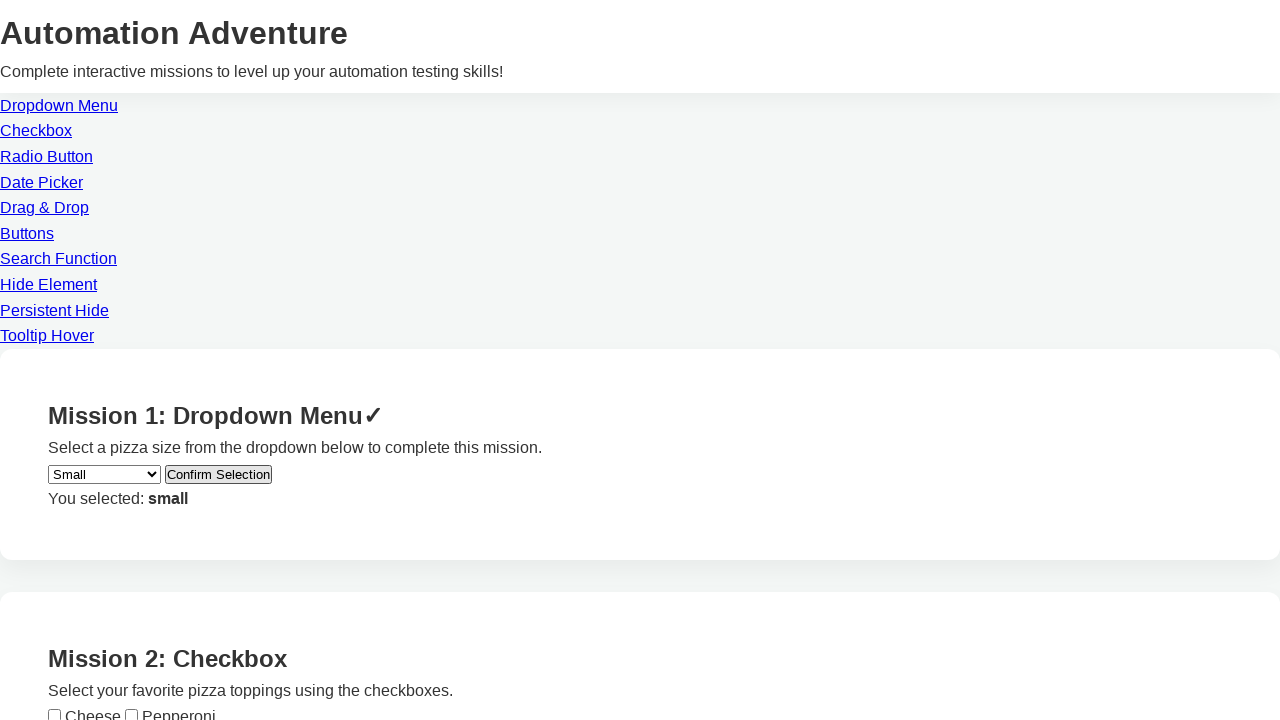

Checked cheese topping checkbox at (54, 714) on input[type='checkbox'][value='cheese']
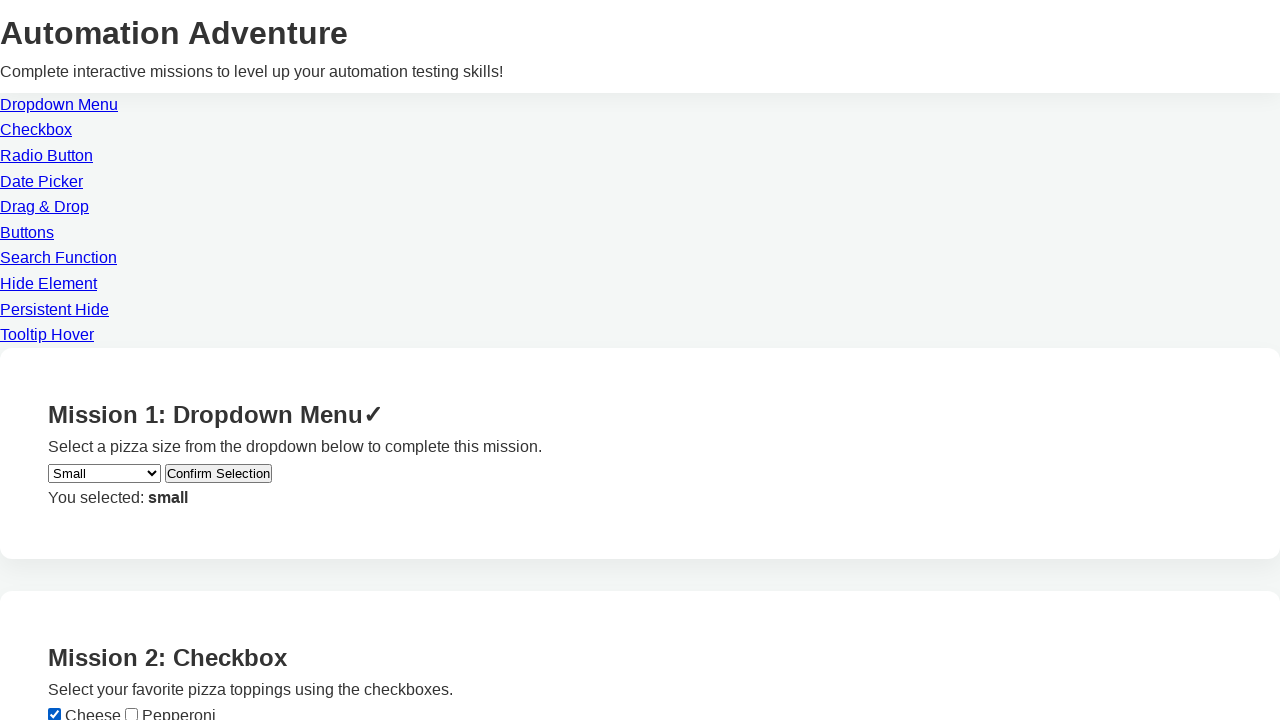

Clicked 'Confirm Toppings' button at (100, 361) on button >> internal:has-text="Confirm Toppings"i
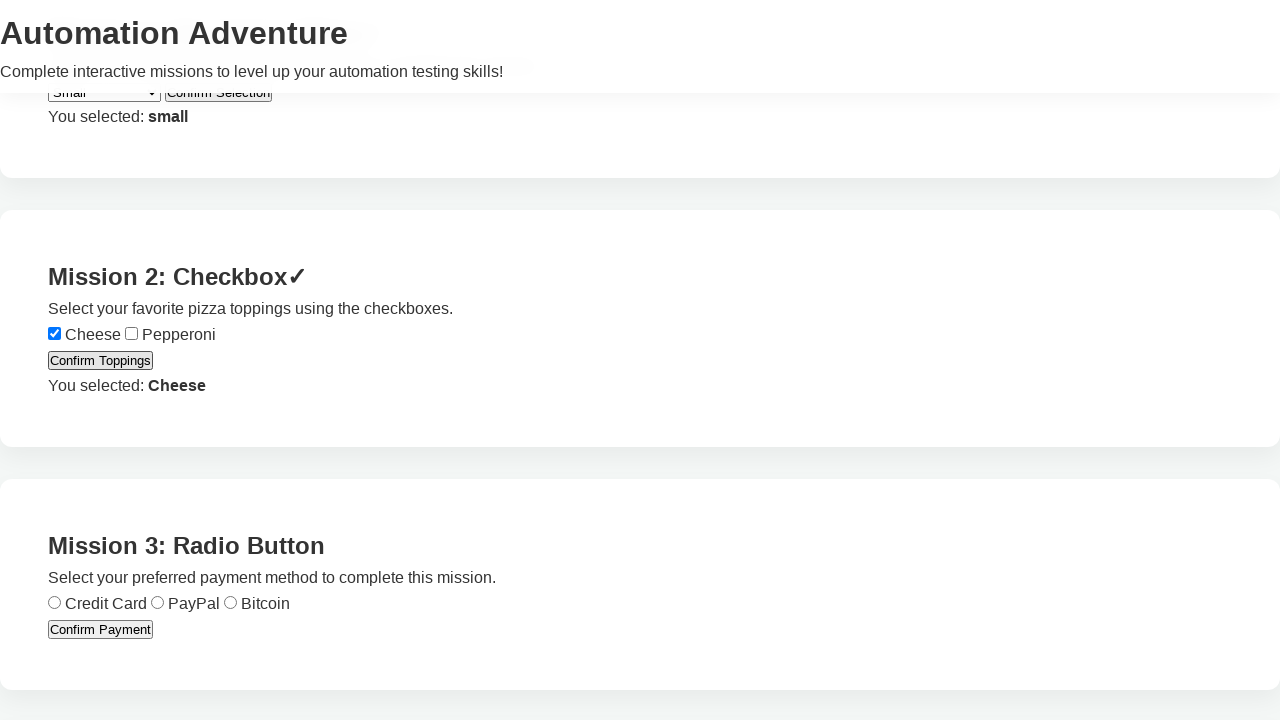

Selected 'credit' payment radio button at (54, 602) on input[type='radio'][value='credit']
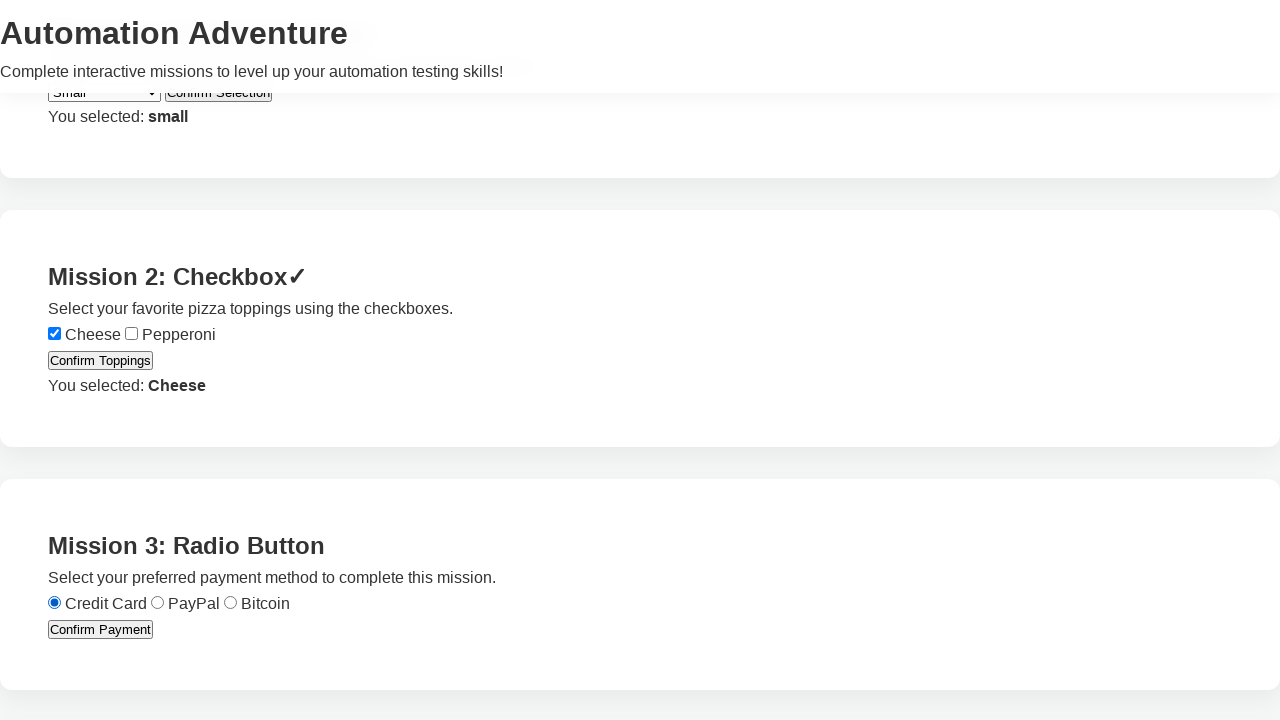

Clicked 'Confirm Payment' button at (100, 630) on button >> internal:has-text="Confirm Payment"i
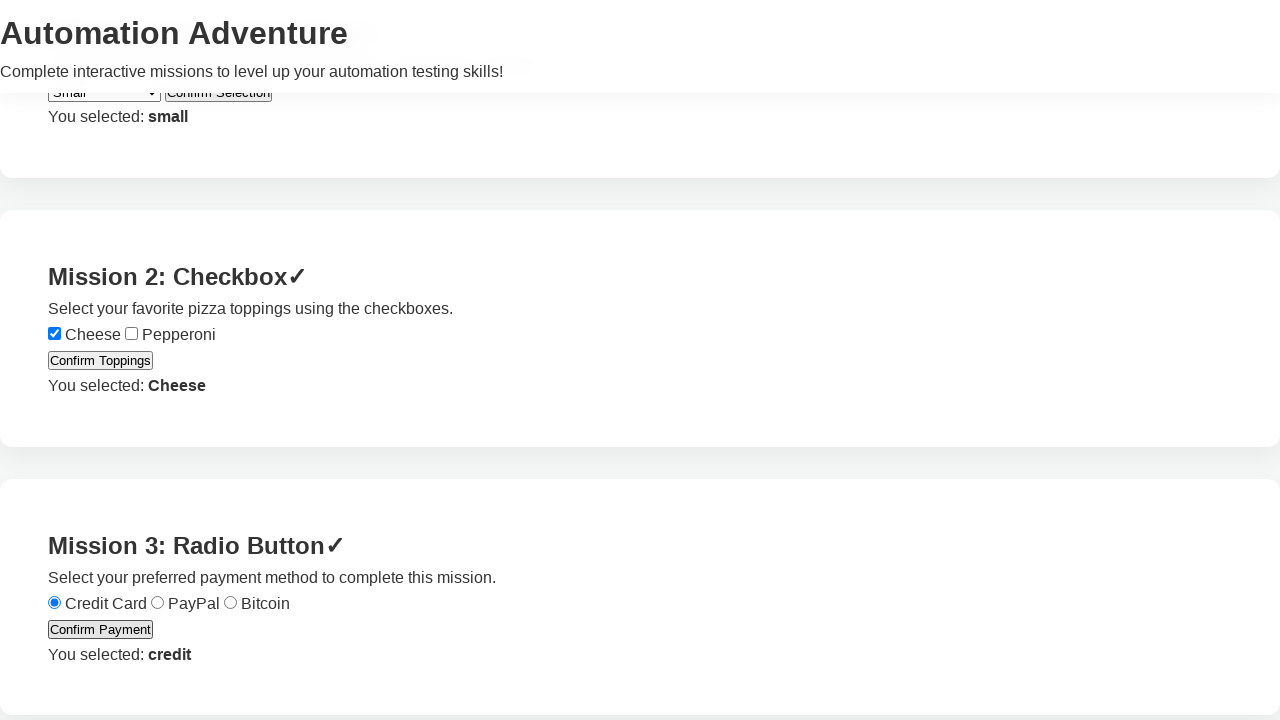

Filled date picker with '2025-05-17' on input[type='date']
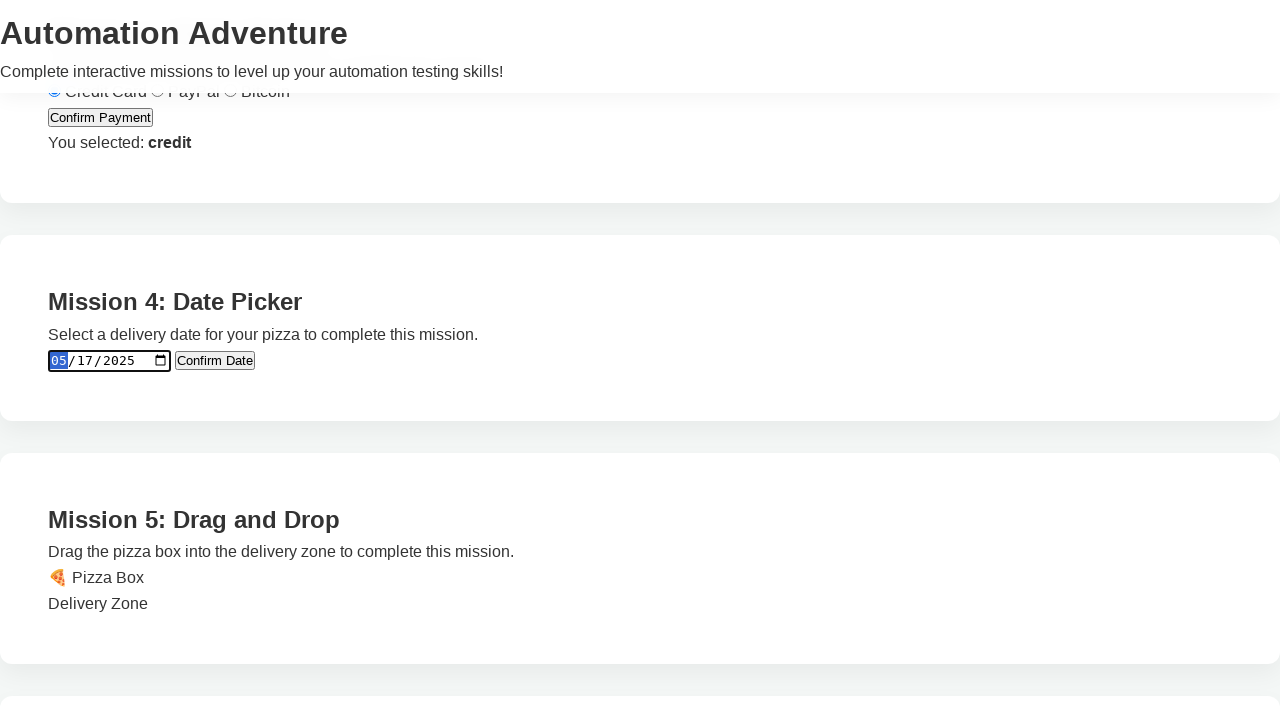

Clicked 'Confirm Date' button at (215, 361) on button >> internal:has-text="Confirm Date"i
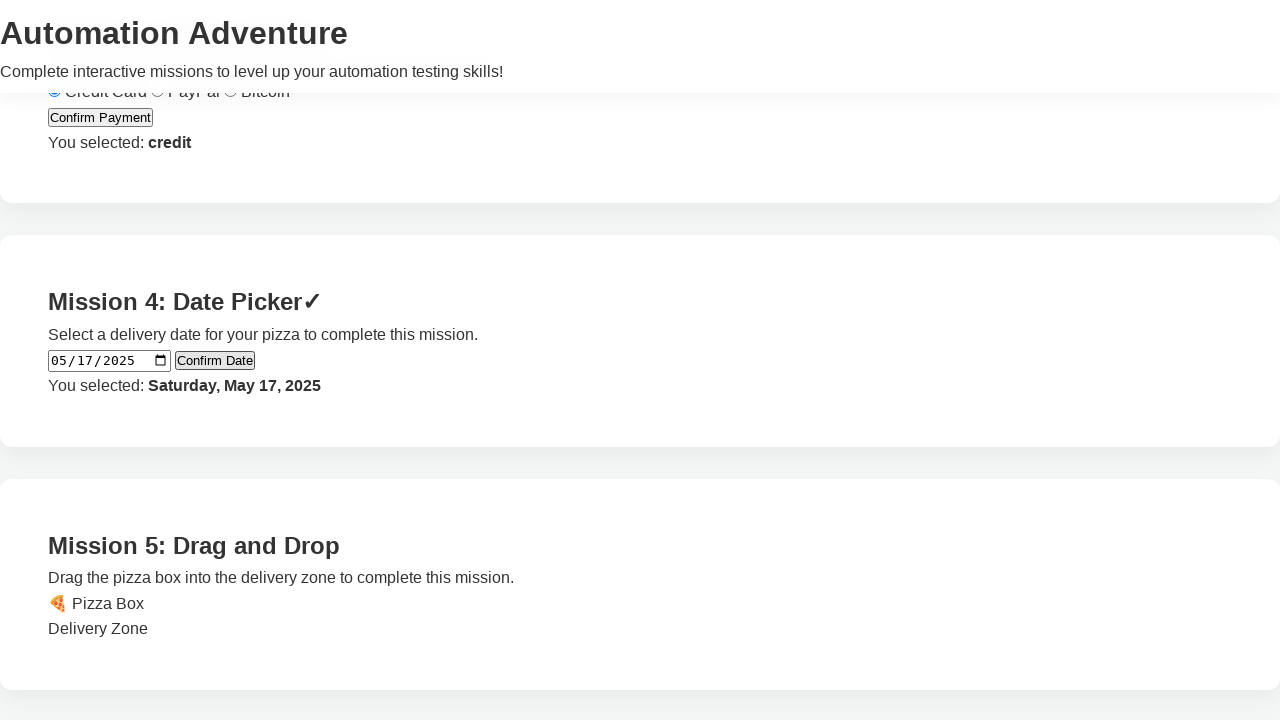

Scrolled drop container into view
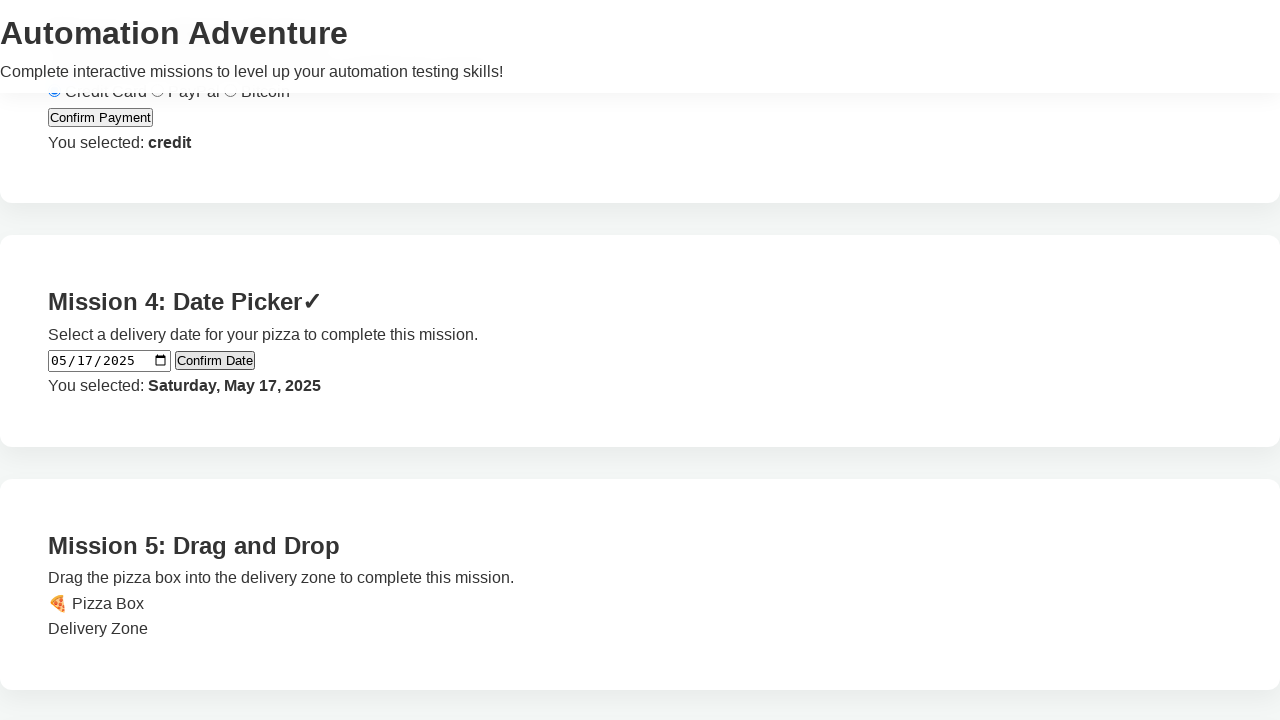

Dragged element to drop container at (640, 629)
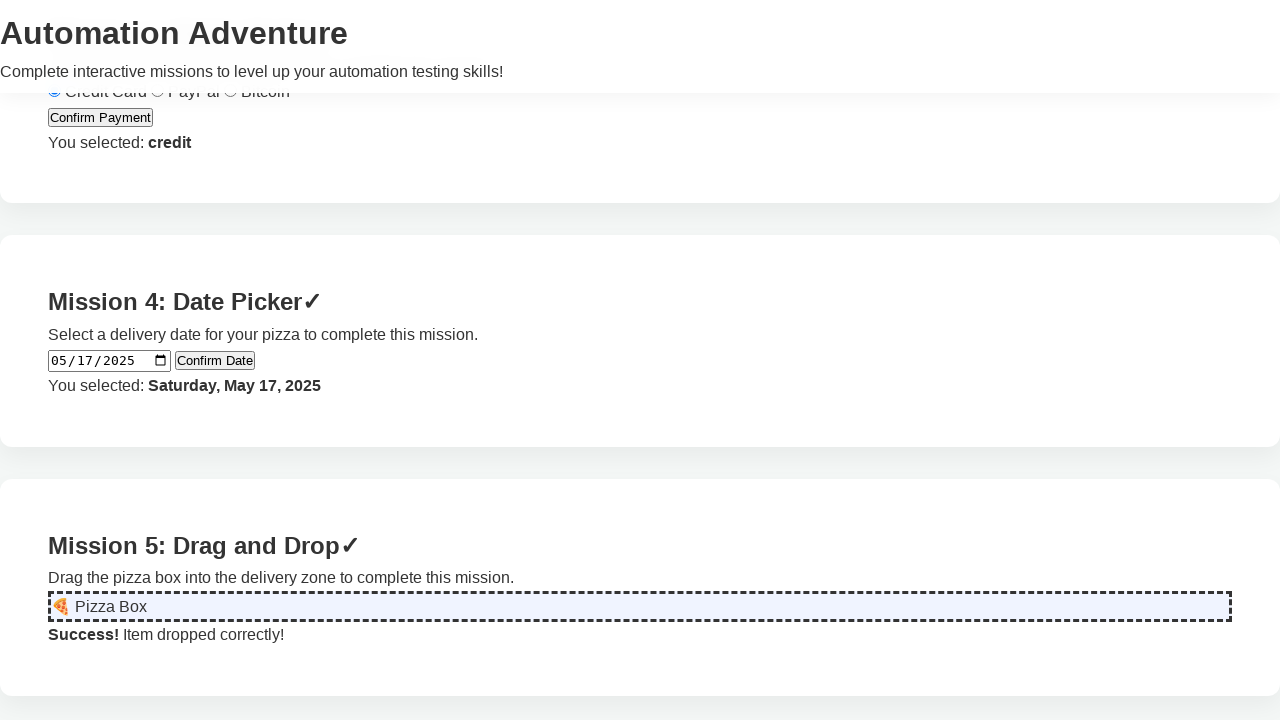

Clicked 'Click to Complete' button at (102, 360) on button >> internal:has-text="Click to Complete"i
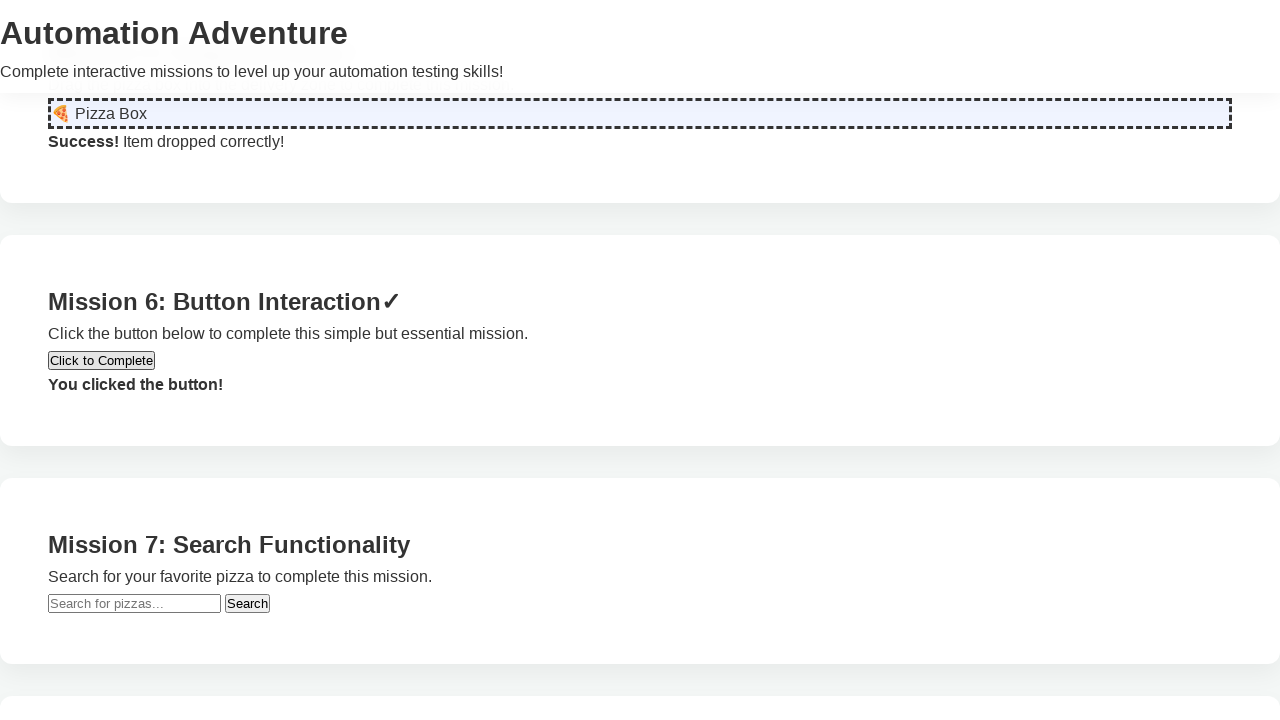

Filled search input with 'Margherita' on #search-input
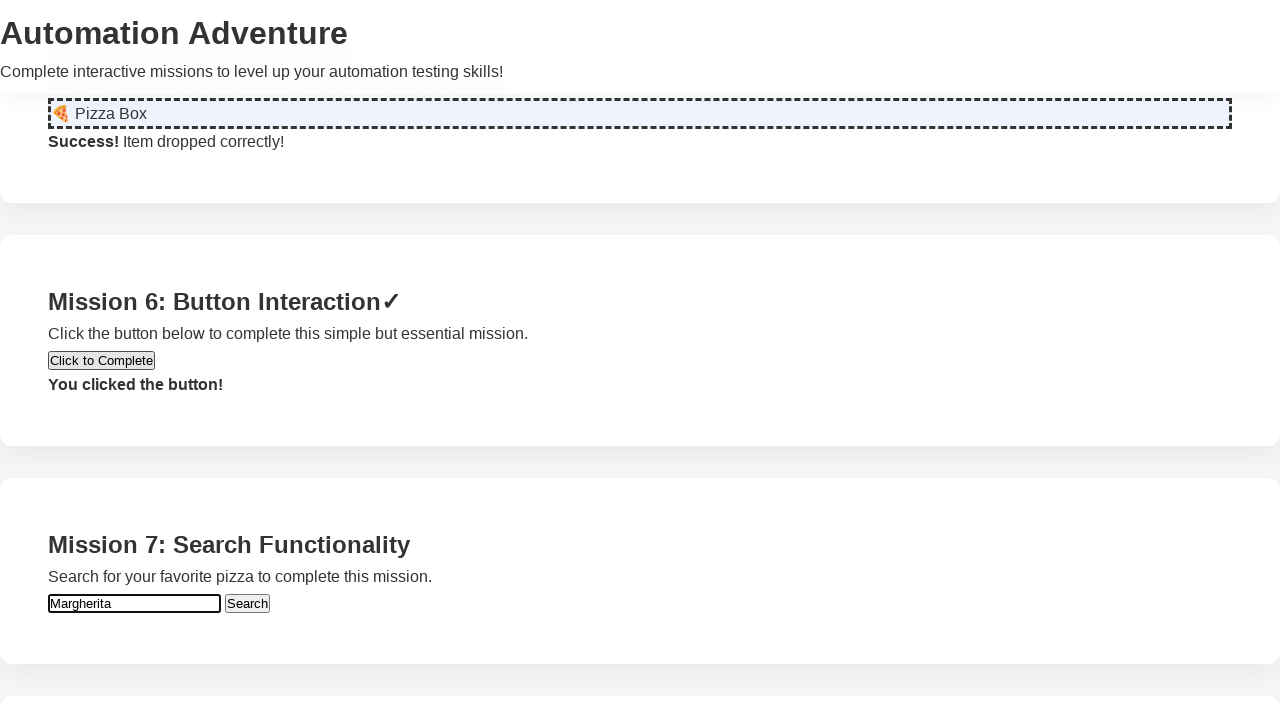

Clicked 'Search' button at (248, 603) on button >> internal:has-text="Search"i
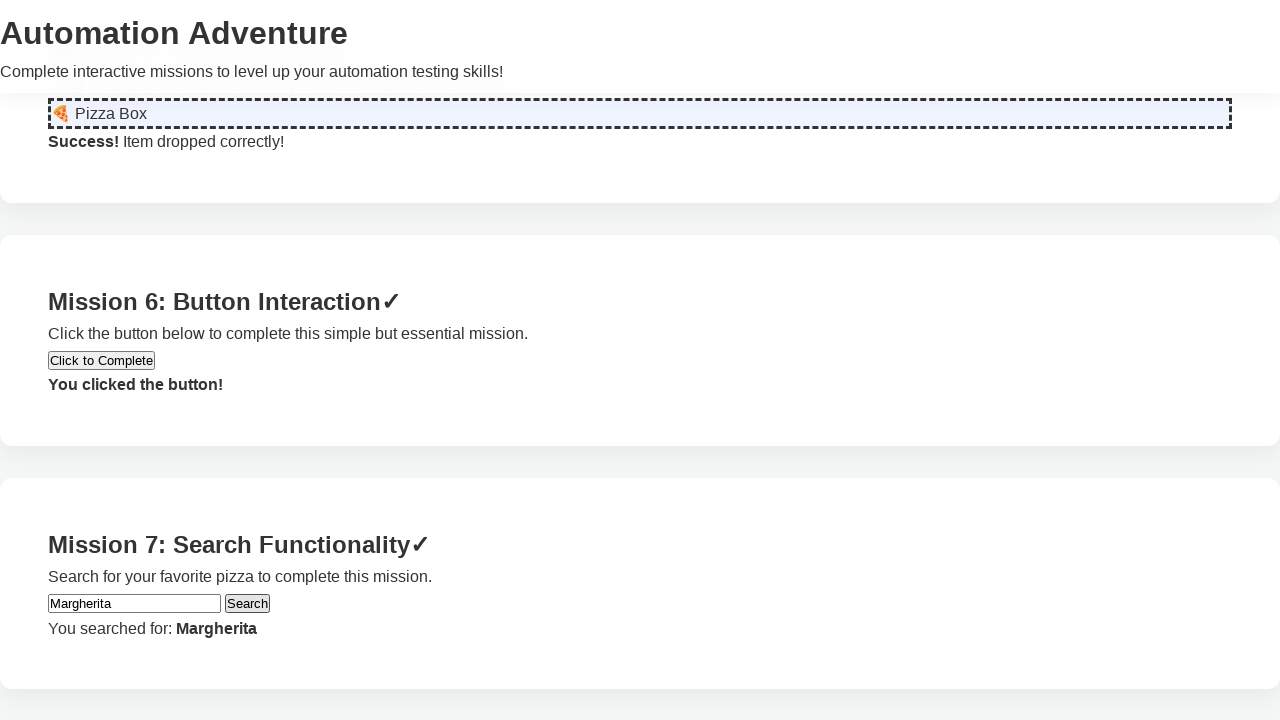

Clicked primary button in hide-element section at (99, 361) on #hide-element .primary-button
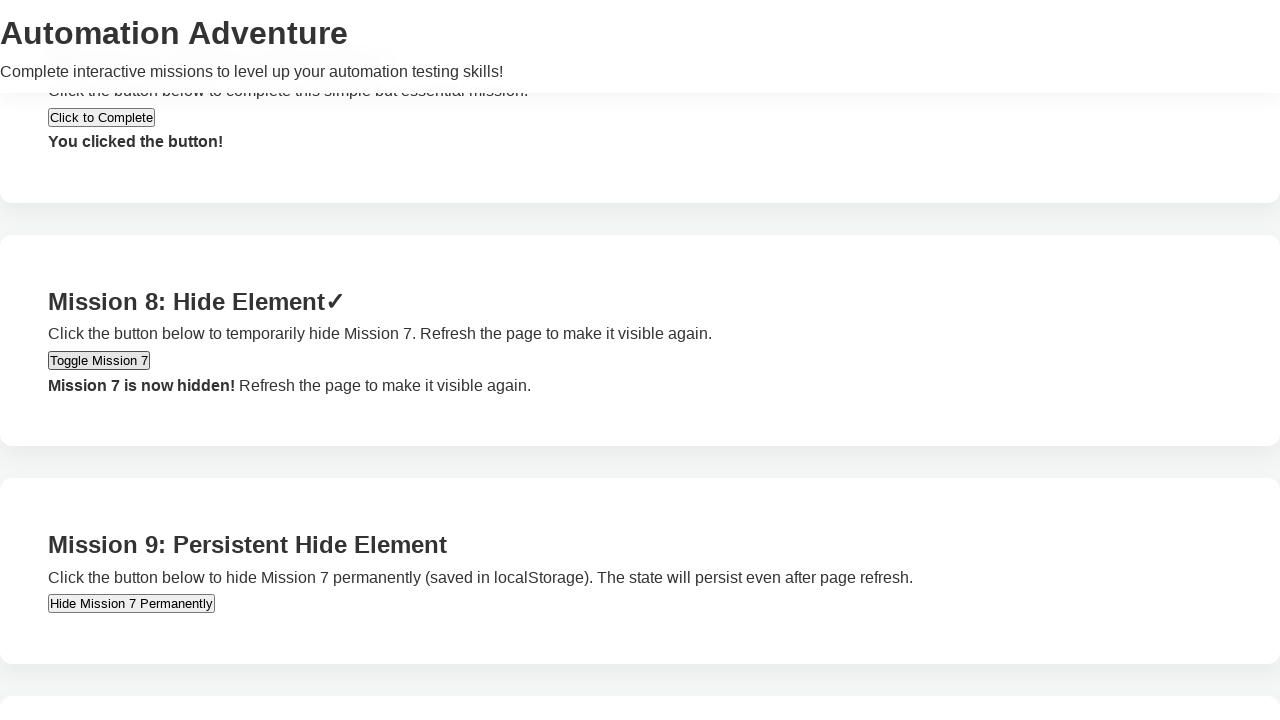

Clicked primary button in persistent-hide section at (132, 604) on #persistent-hide .primary-button
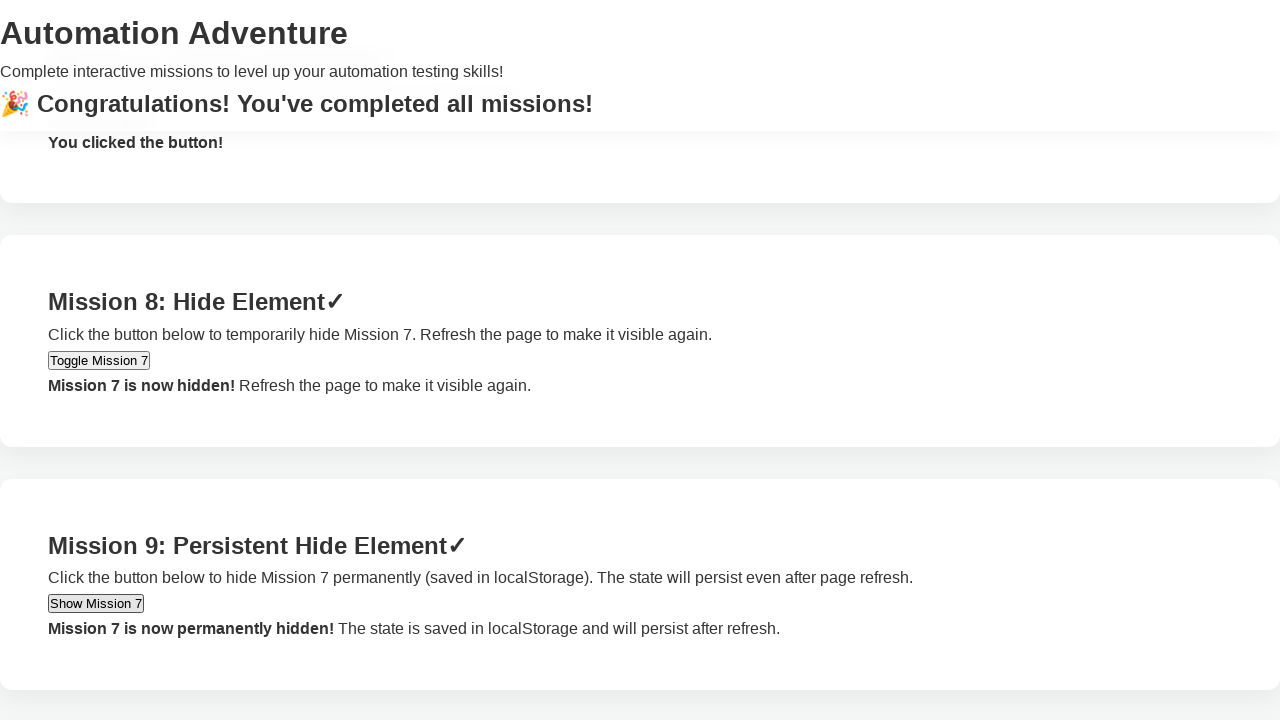

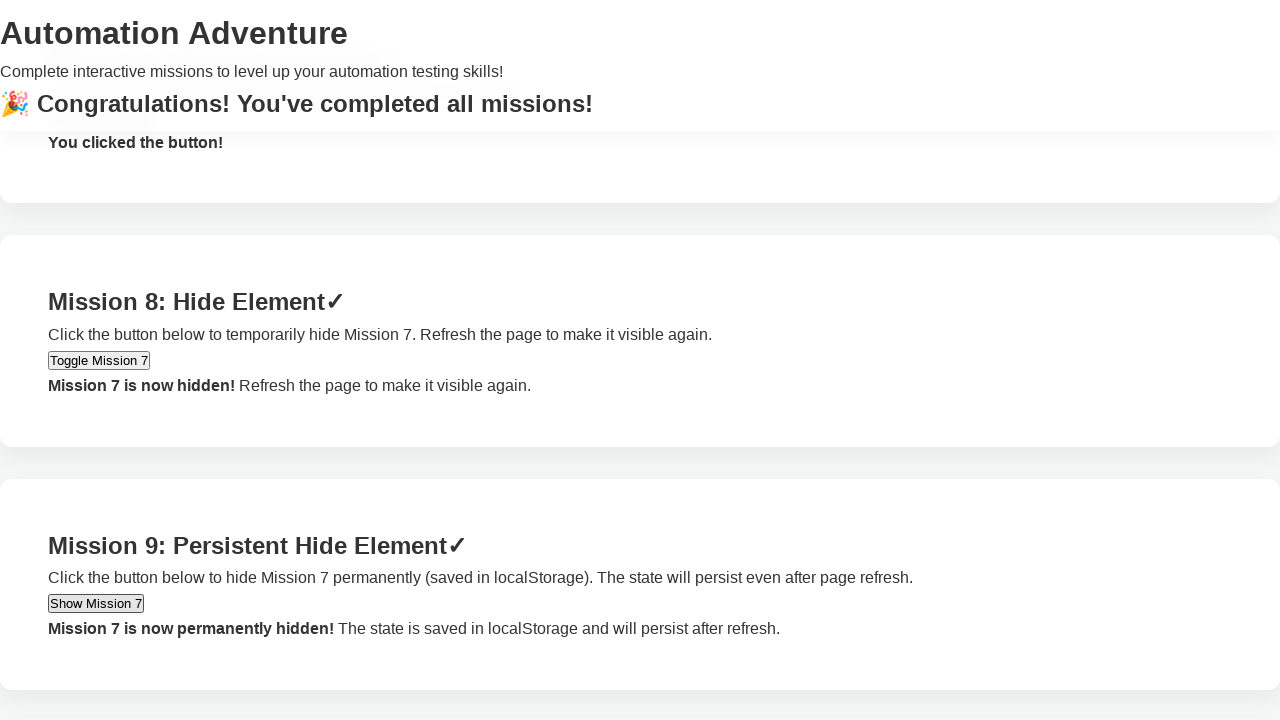